Tests dynamic controls page by clicking on Dynamic Controls link, then clicking a button to swap checkbox and waiting for a message element to become visible

Starting URL: https://the-internet.herokuapp.com/

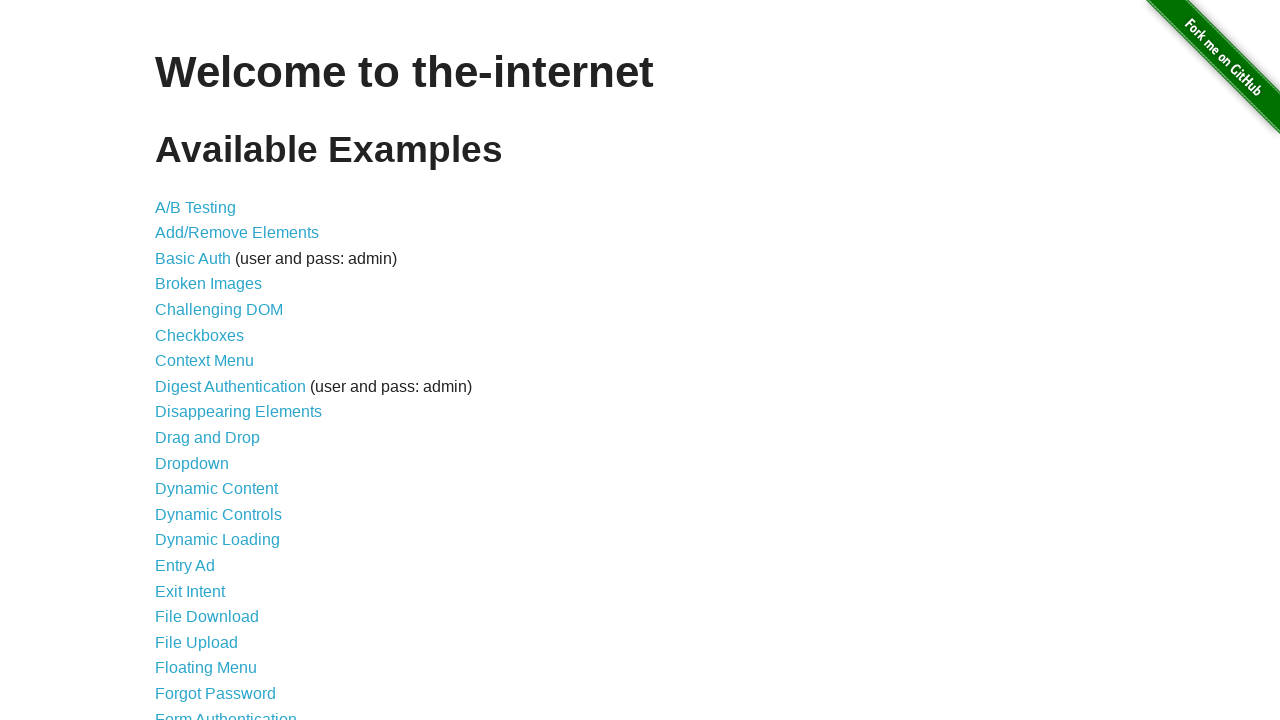

Clicked on Dynamic Controls link at (218, 514) on a[href='/dynamic_controls']
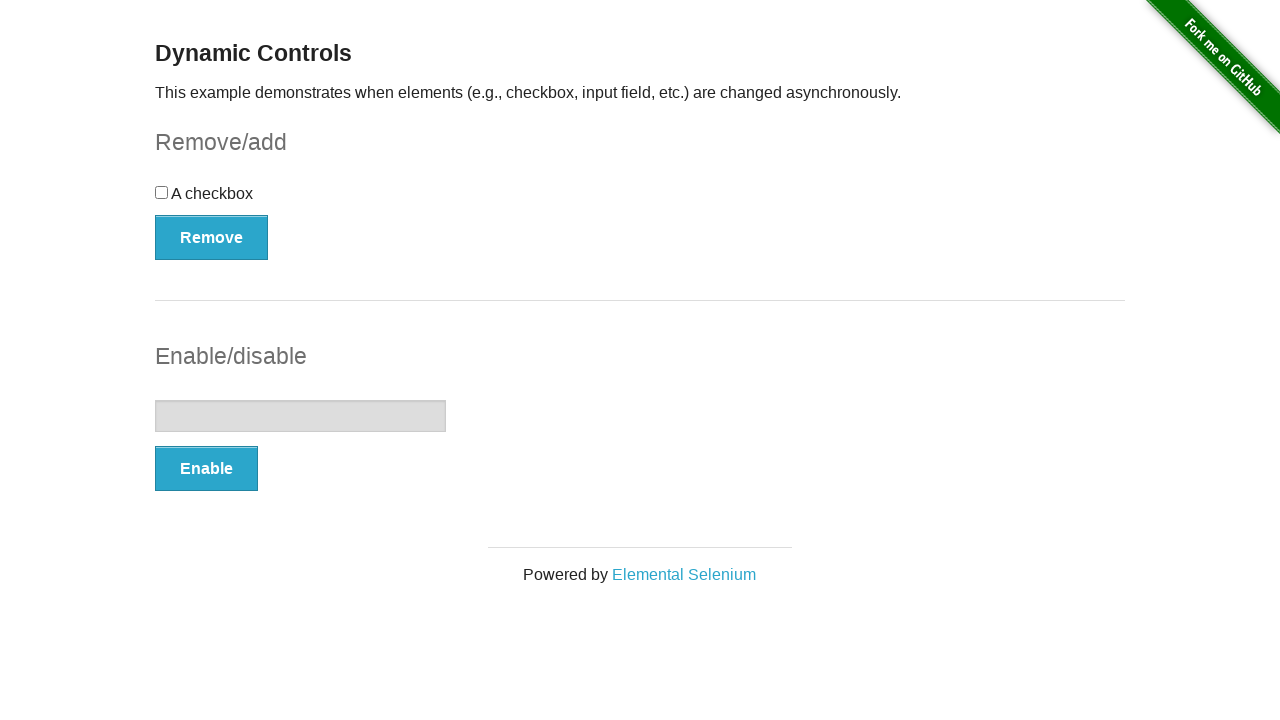

Clicked the swap checkbox button at (212, 237) on [onclick='swapCheckbox()']
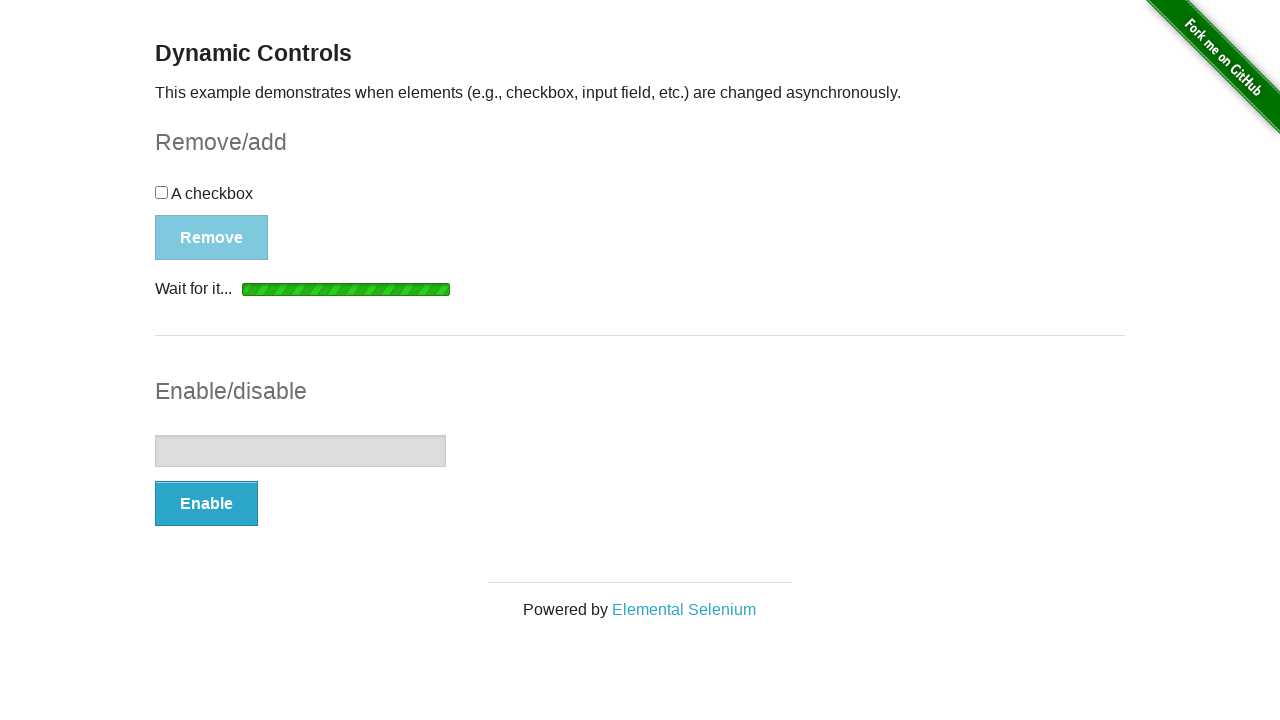

Waited for message element to become visible
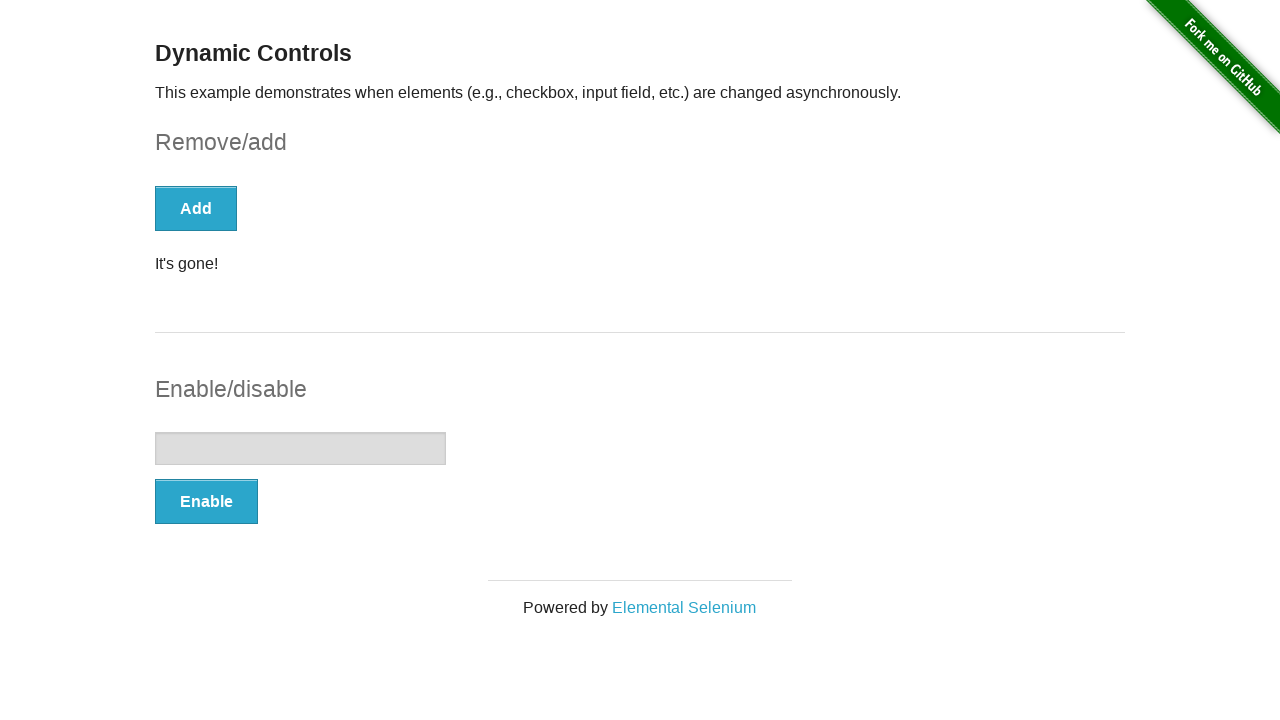

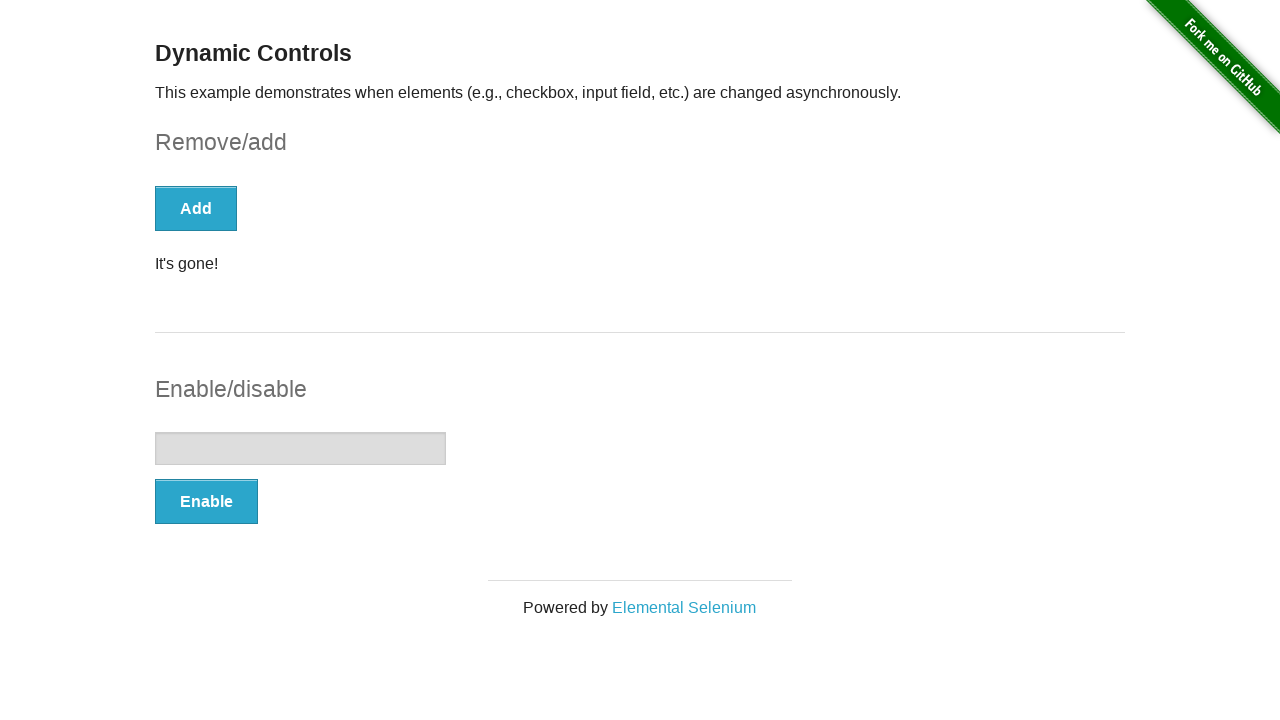